Tests editing a todo item by double-clicking, changing the text, and pressing Enter

Starting URL: https://demo.playwright.dev/todomvc

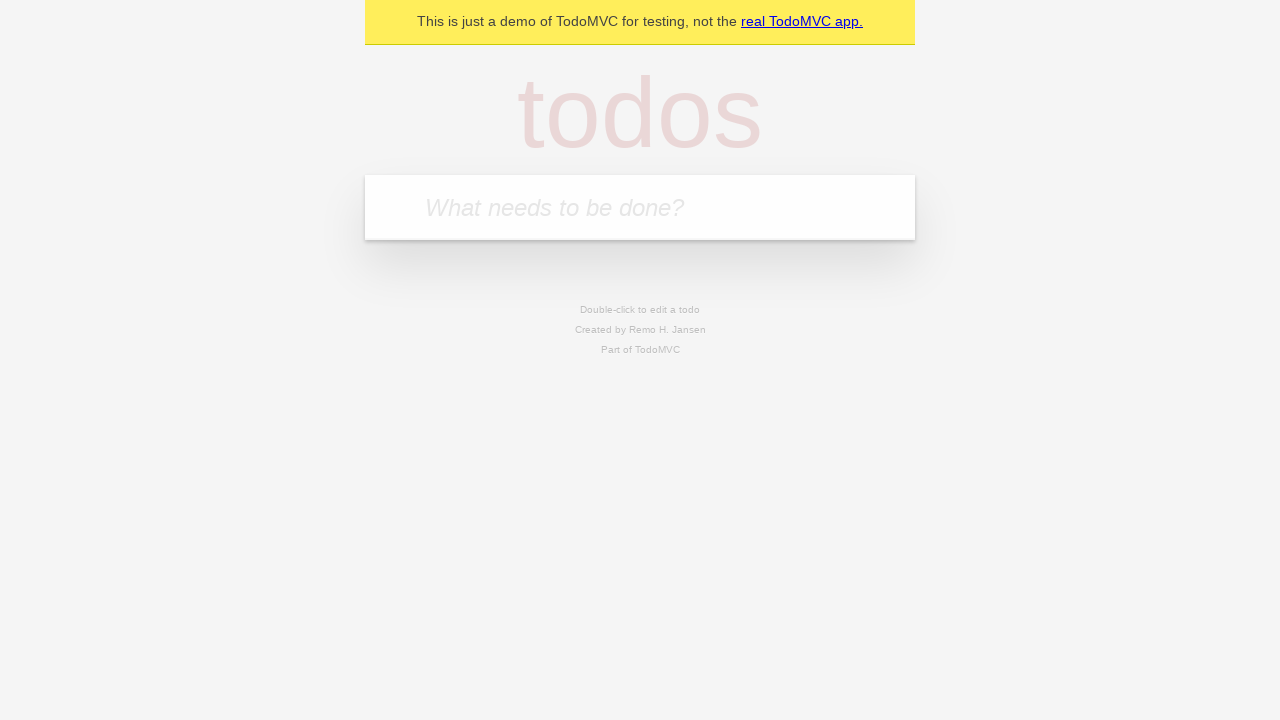

Filled todo input with 'buy some cheese' on internal:attr=[placeholder="What needs to be done?"i]
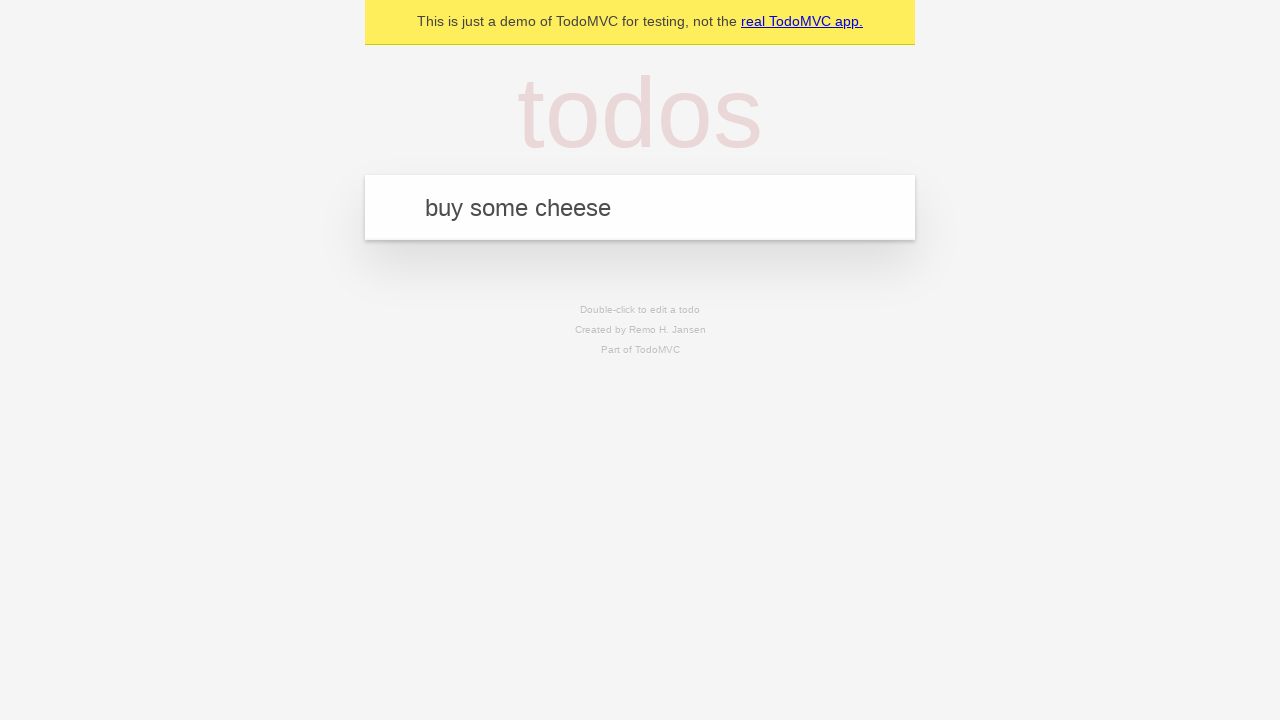

Pressed Enter to add todo 'buy some cheese' on internal:attr=[placeholder="What needs to be done?"i]
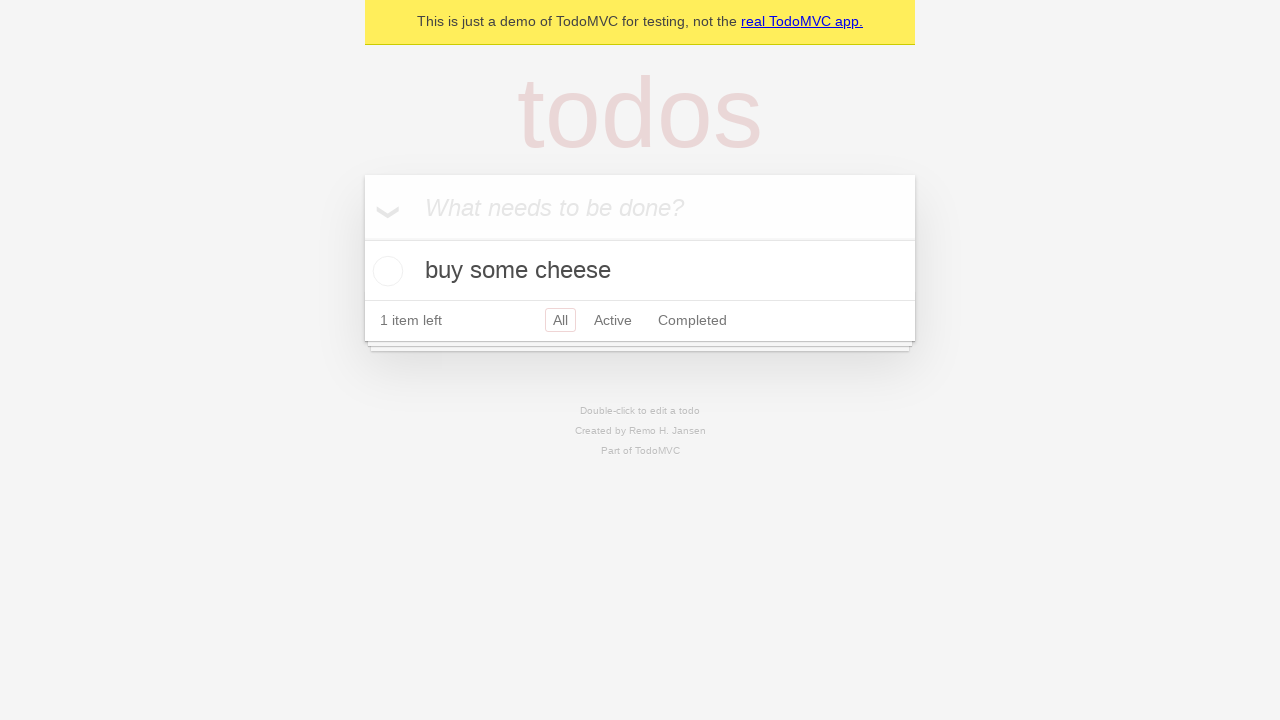

Filled todo input with 'feed the cat' on internal:attr=[placeholder="What needs to be done?"i]
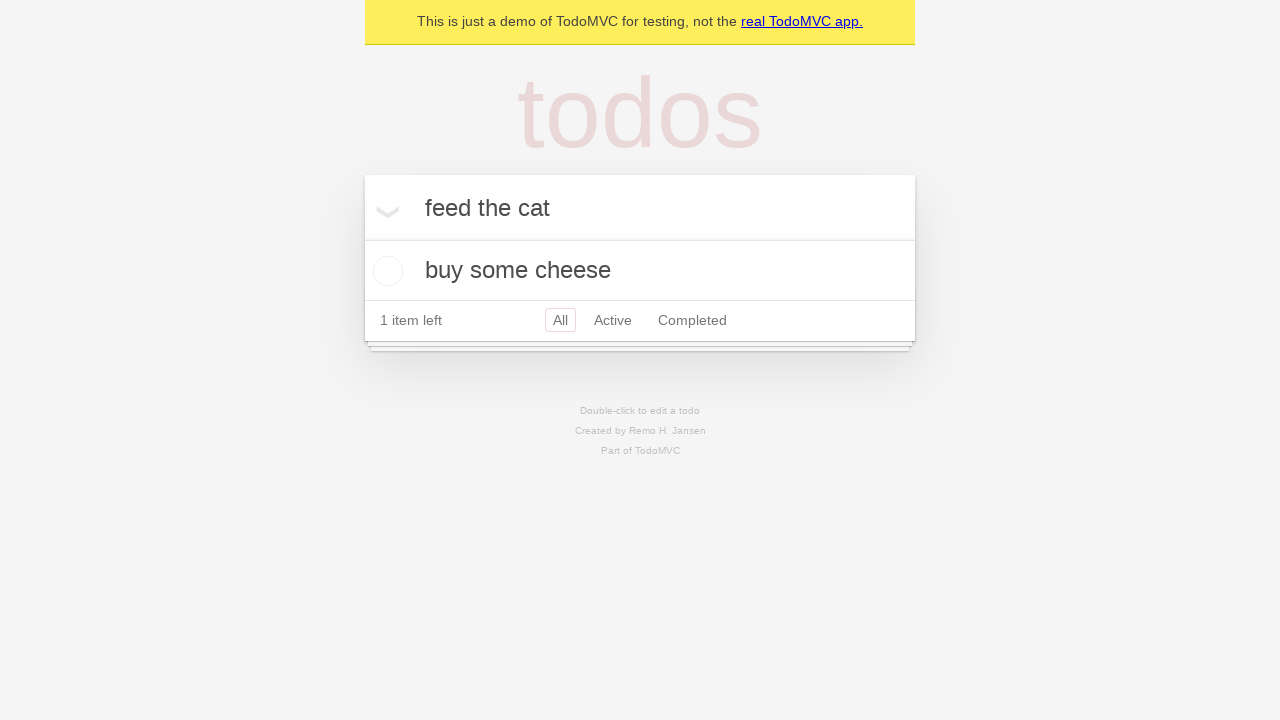

Pressed Enter to add todo 'feed the cat' on internal:attr=[placeholder="What needs to be done?"i]
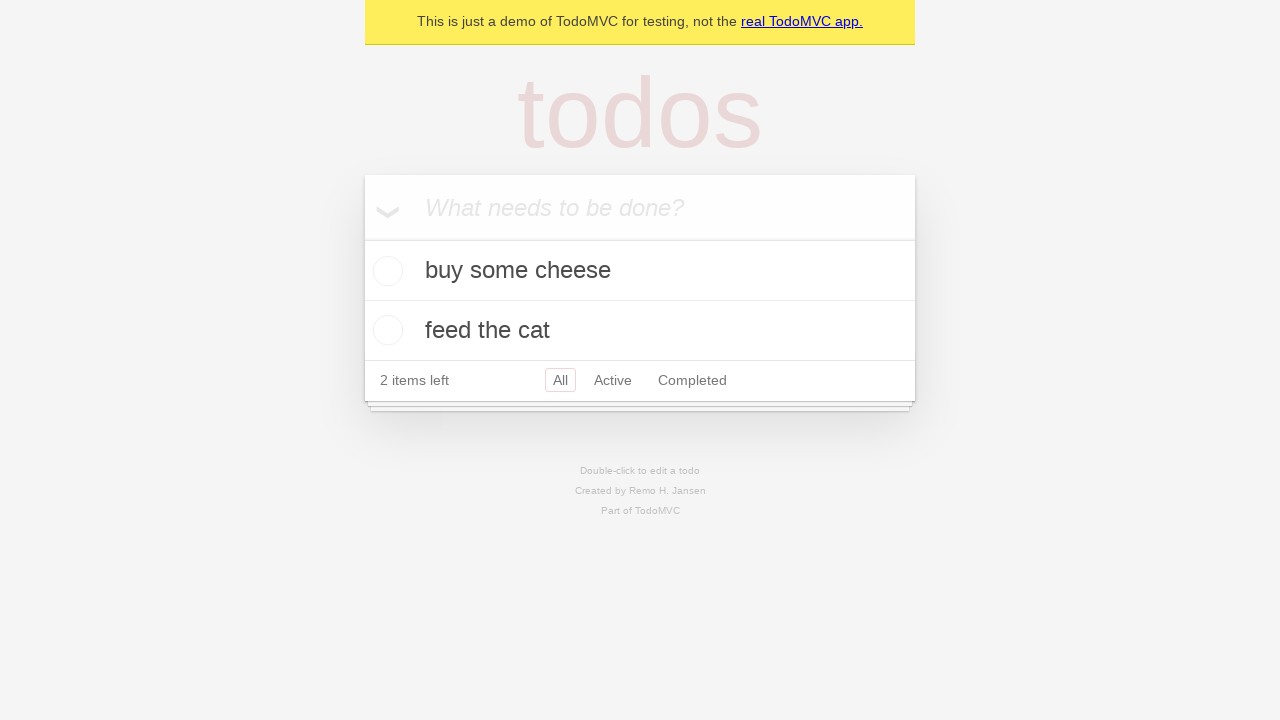

Filled todo input with 'book a doctors appointment' on internal:attr=[placeholder="What needs to be done?"i]
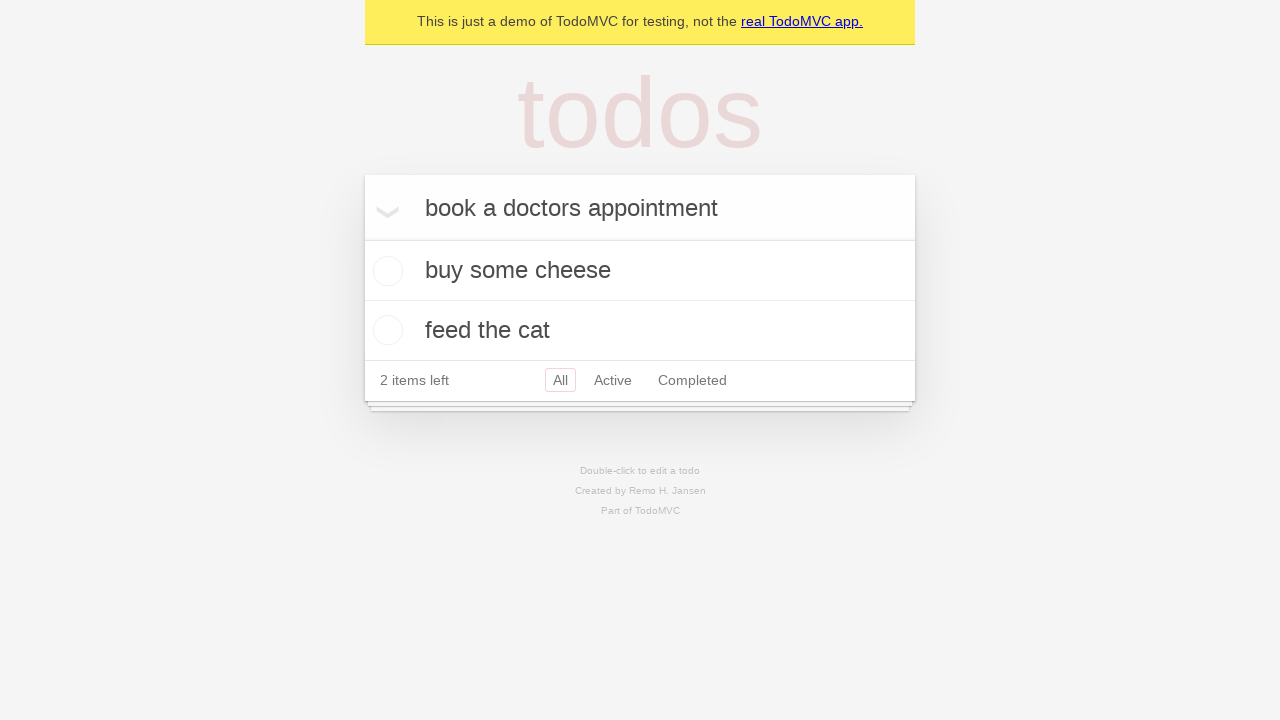

Pressed Enter to add todo 'book a doctors appointment' on internal:attr=[placeholder="What needs to be done?"i]
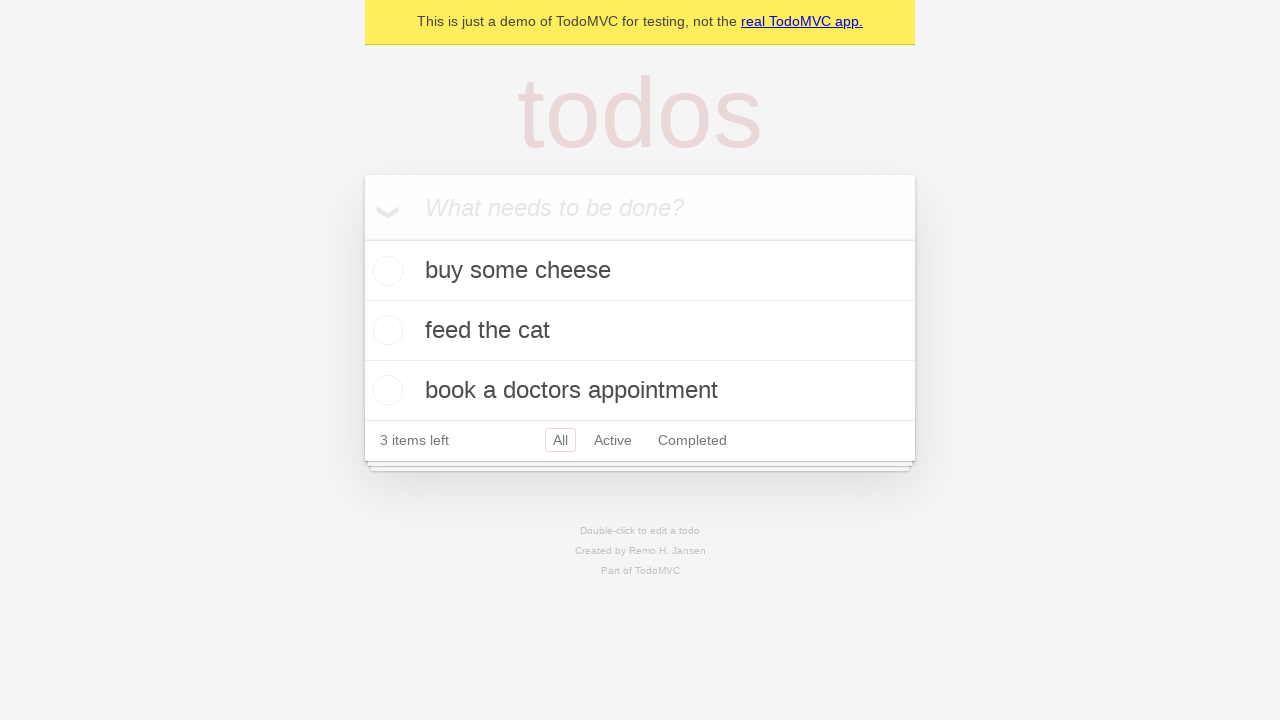

Double-clicked second todo item to enter edit mode at (640, 331) on internal:testid=[data-testid="todo-item"s] >> nth=1
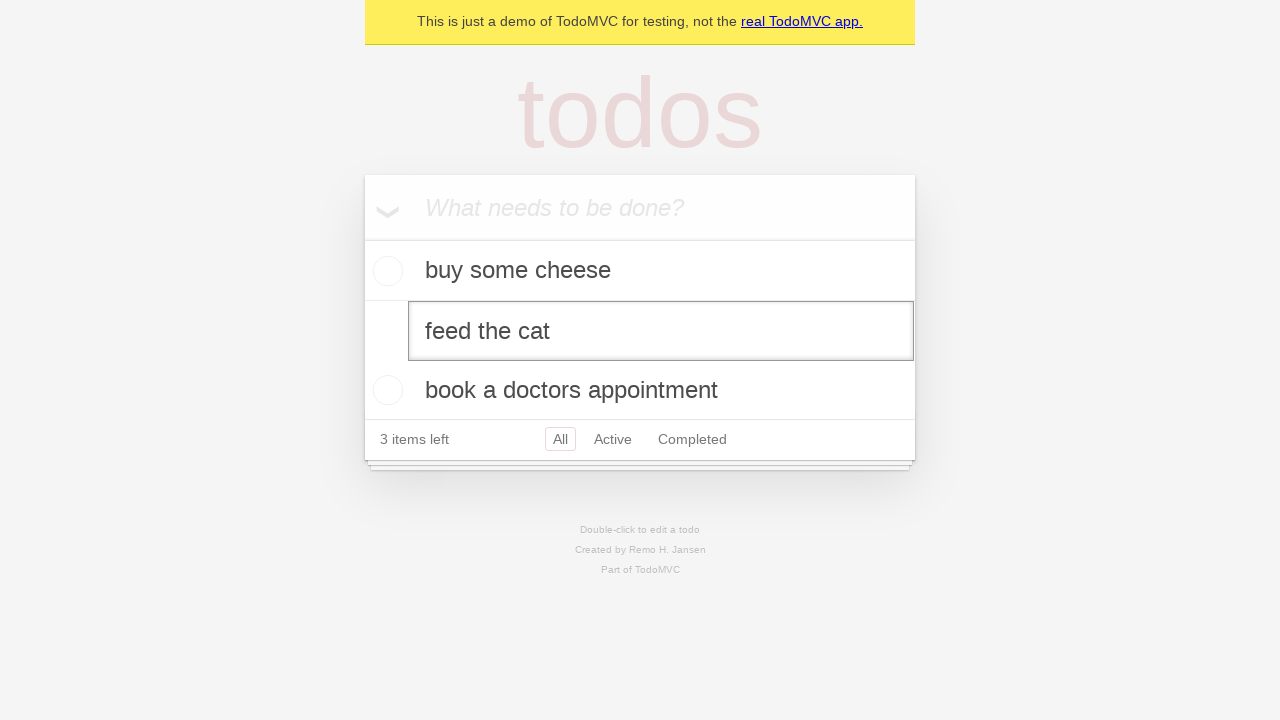

Changed todo text to 'buy some sausages' on internal:testid=[data-testid="todo-item"s] >> nth=1 >> internal:role=textbox[nam
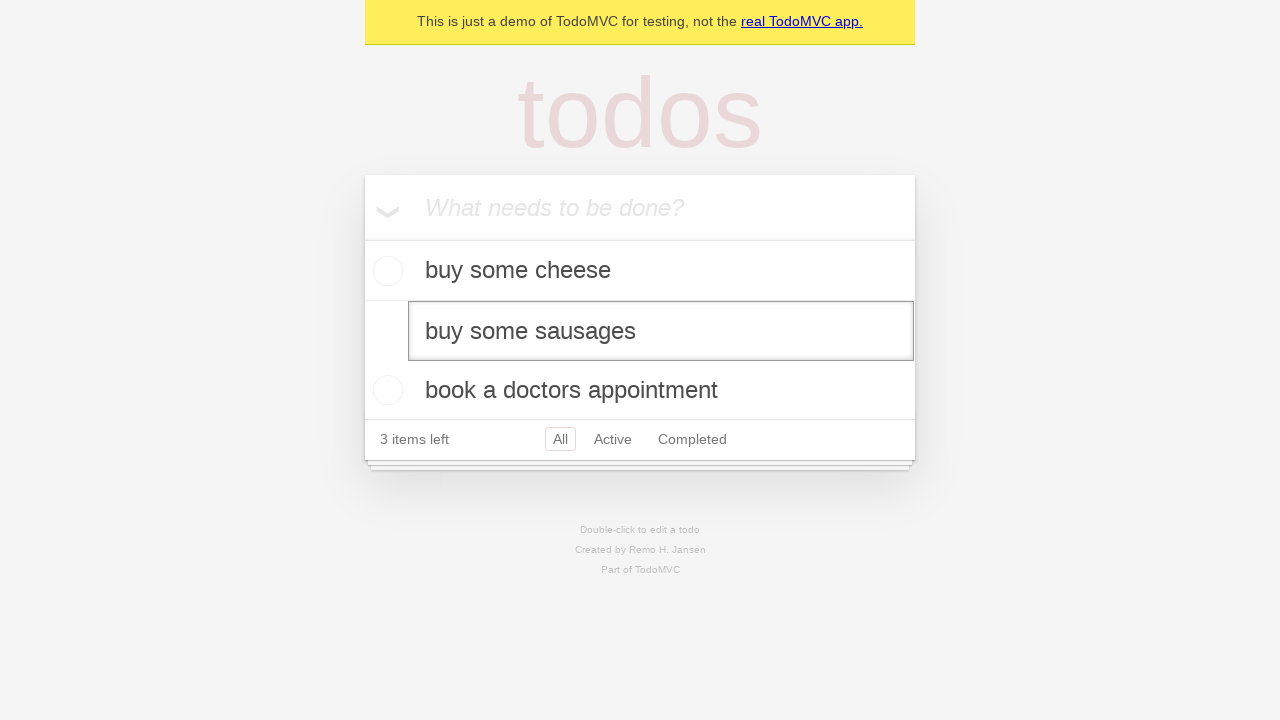

Pressed Enter to confirm todo edit on internal:testid=[data-testid="todo-item"s] >> nth=1 >> internal:role=textbox[nam
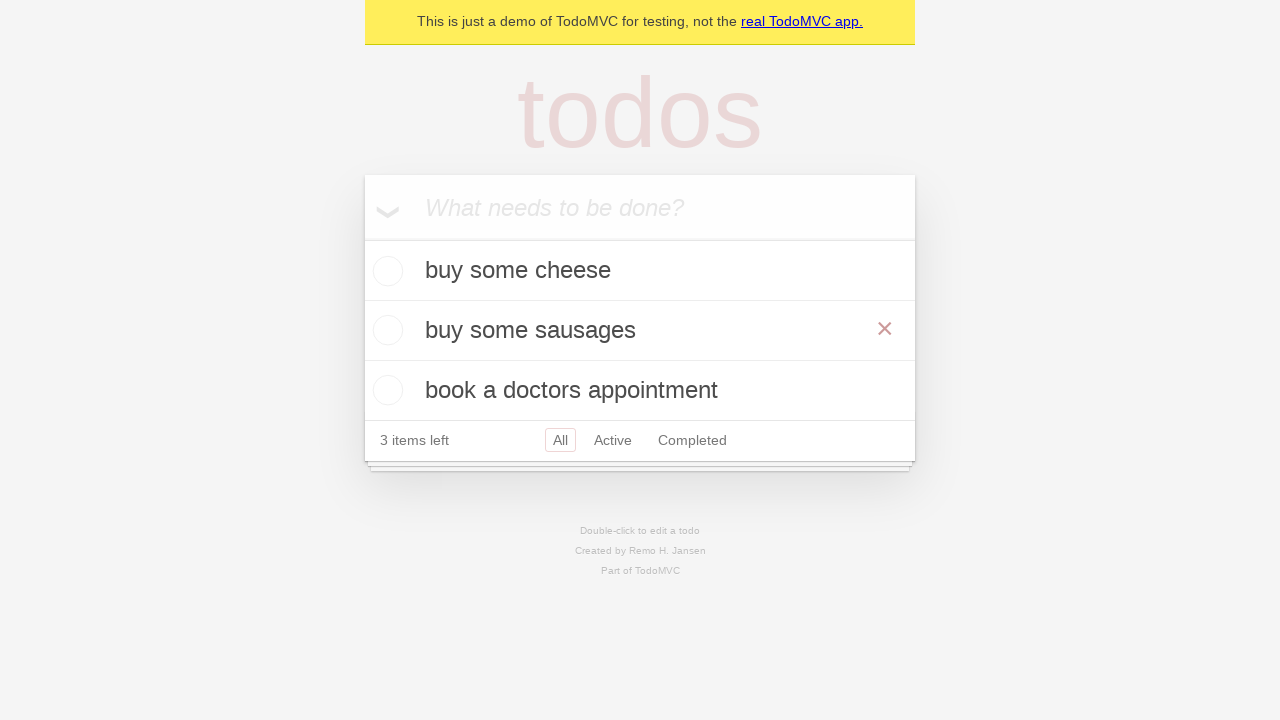

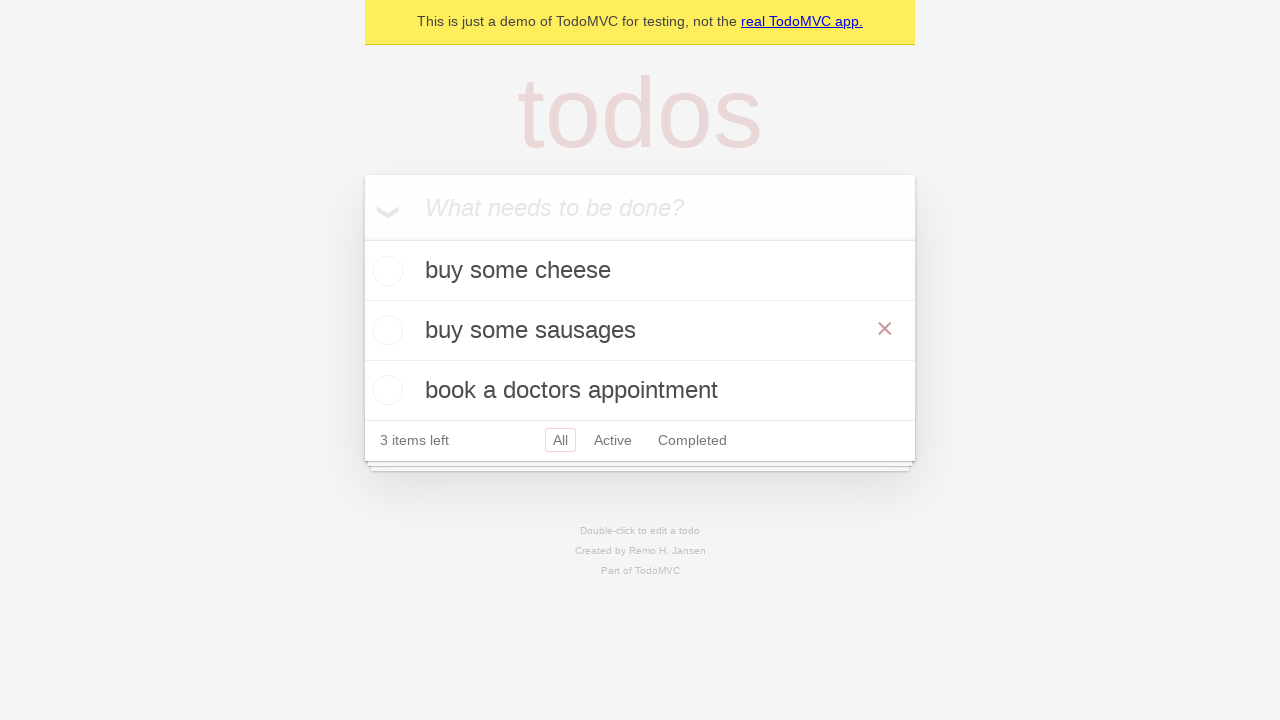